Tests hover functionality by hovering over an avatar image and verifying that the caption/additional information becomes visible.

Starting URL: http://the-internet.herokuapp.com/hovers

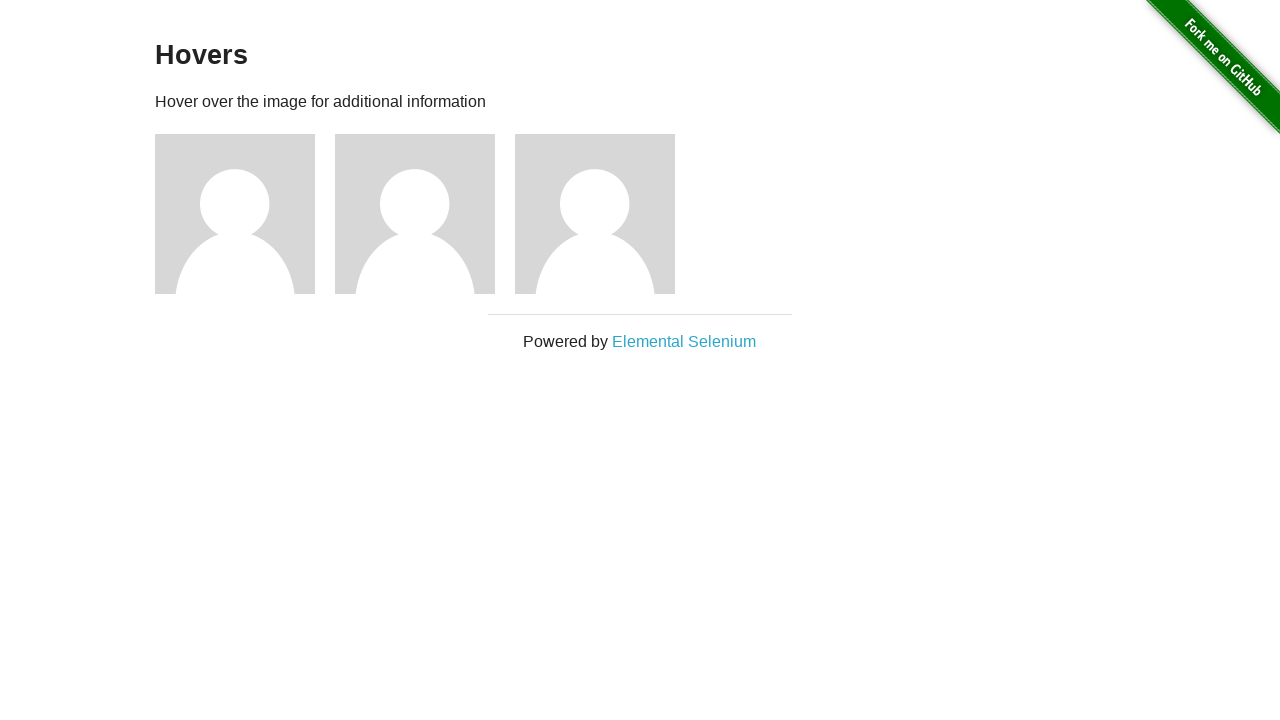

Located the first avatar figure element
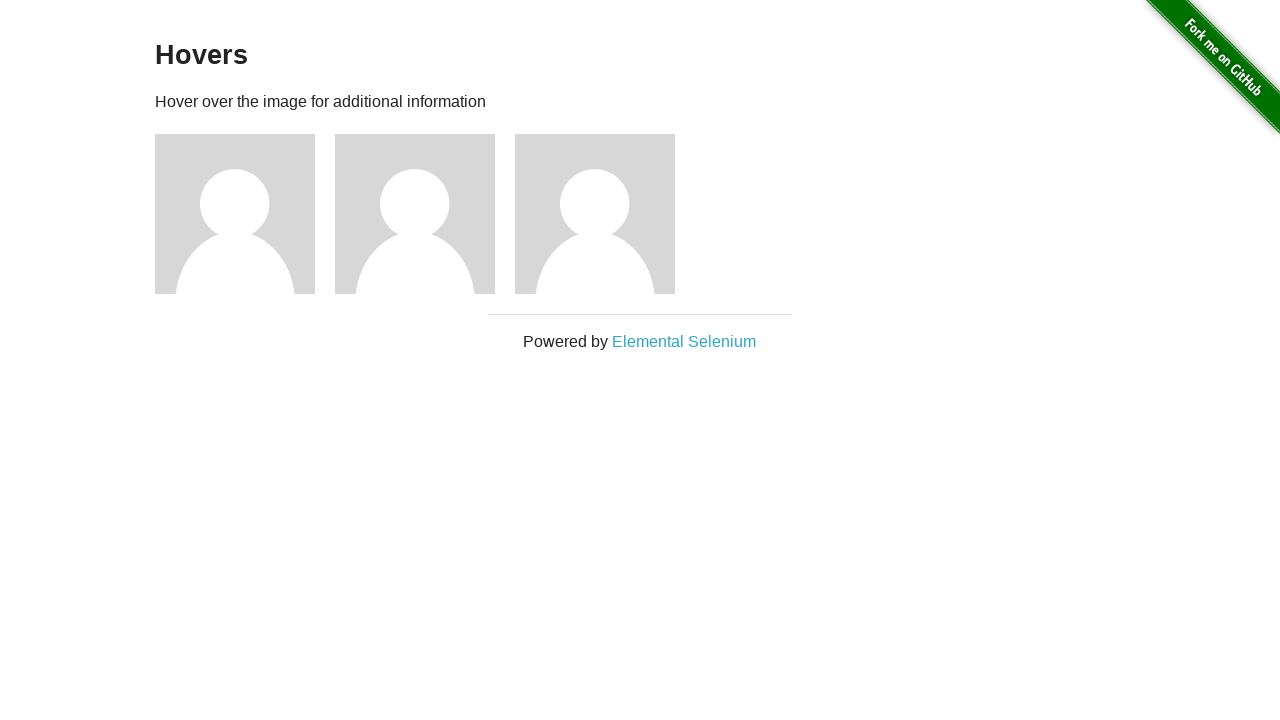

Hovered over the avatar image at (245, 214) on .figure >> nth=0
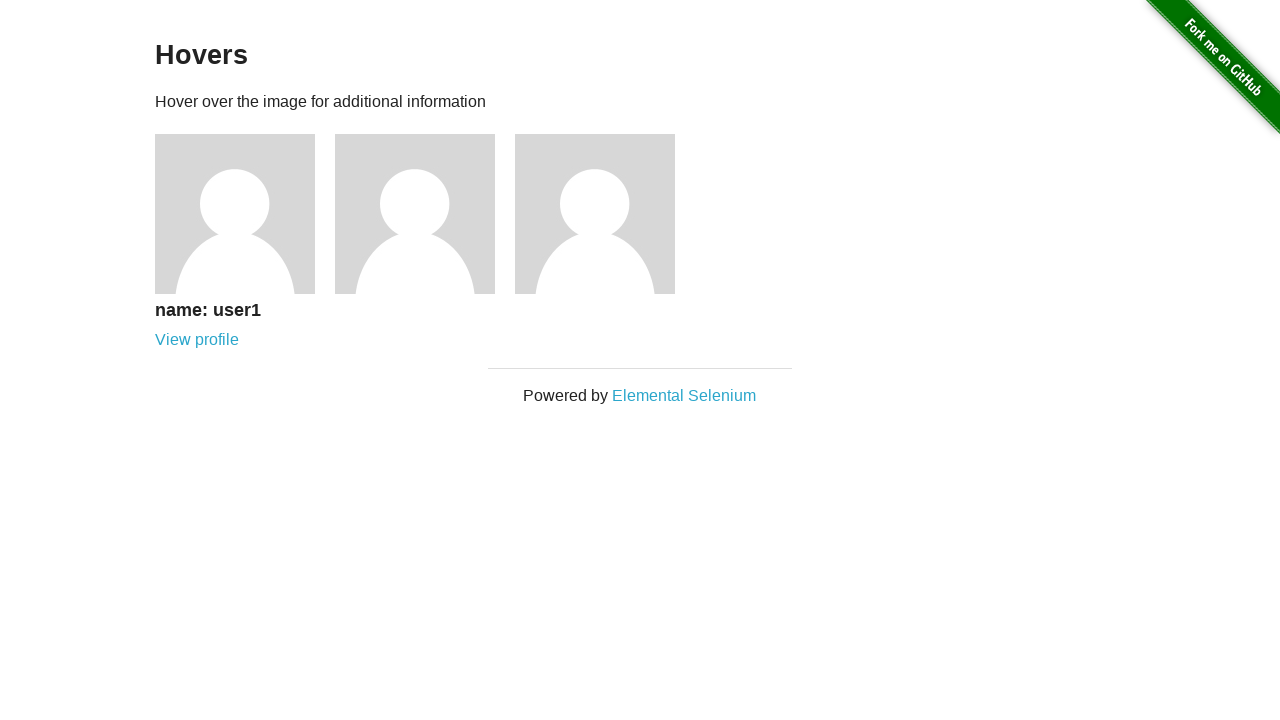

Waited for the caption to become visible
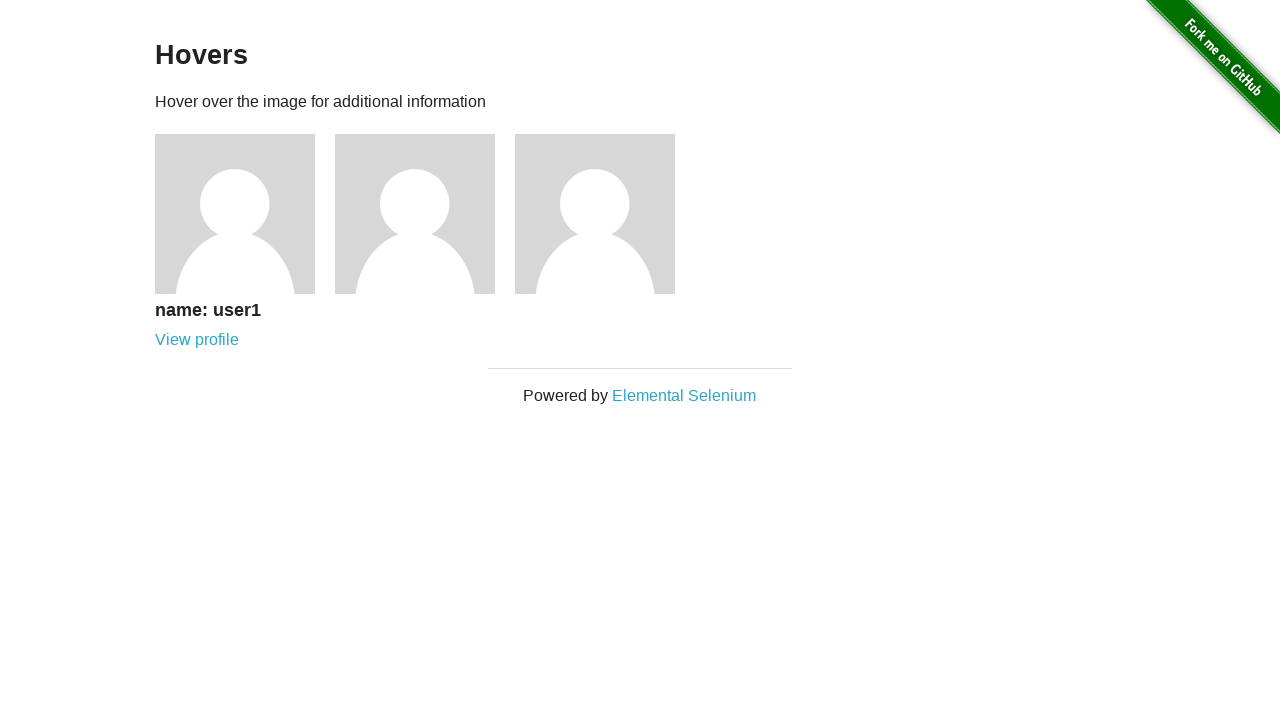

Verified that the caption is visible
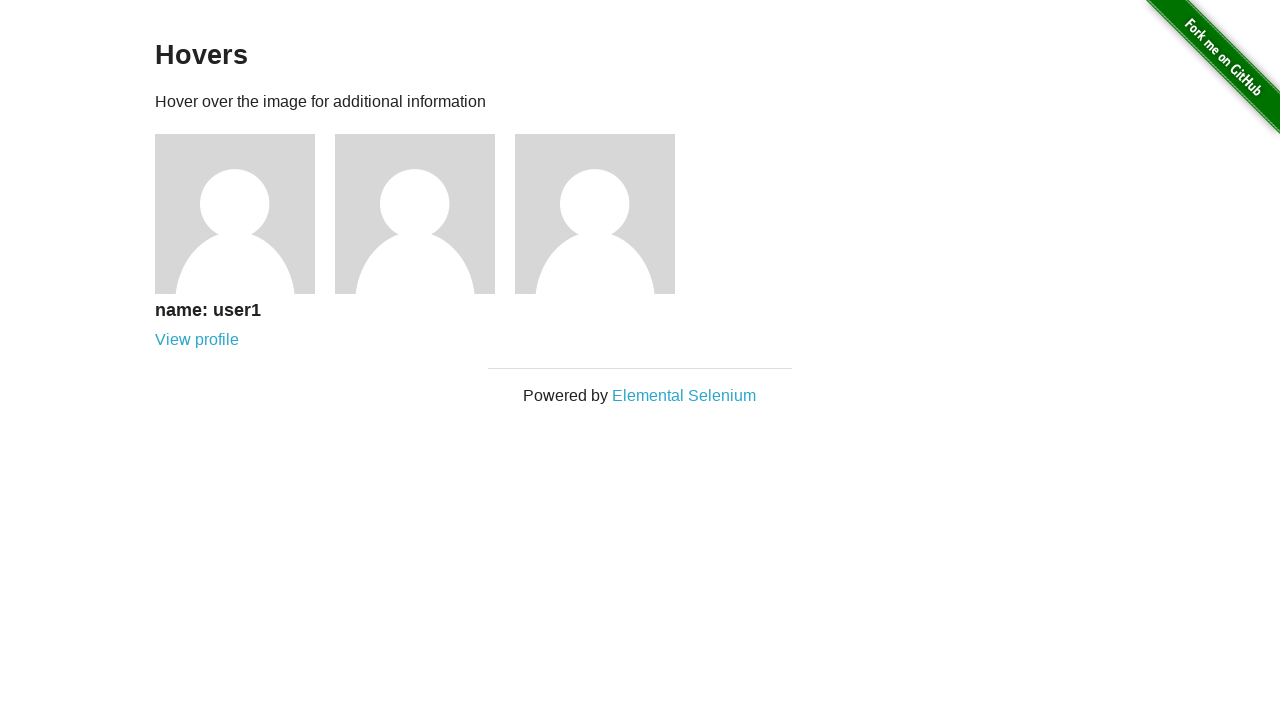

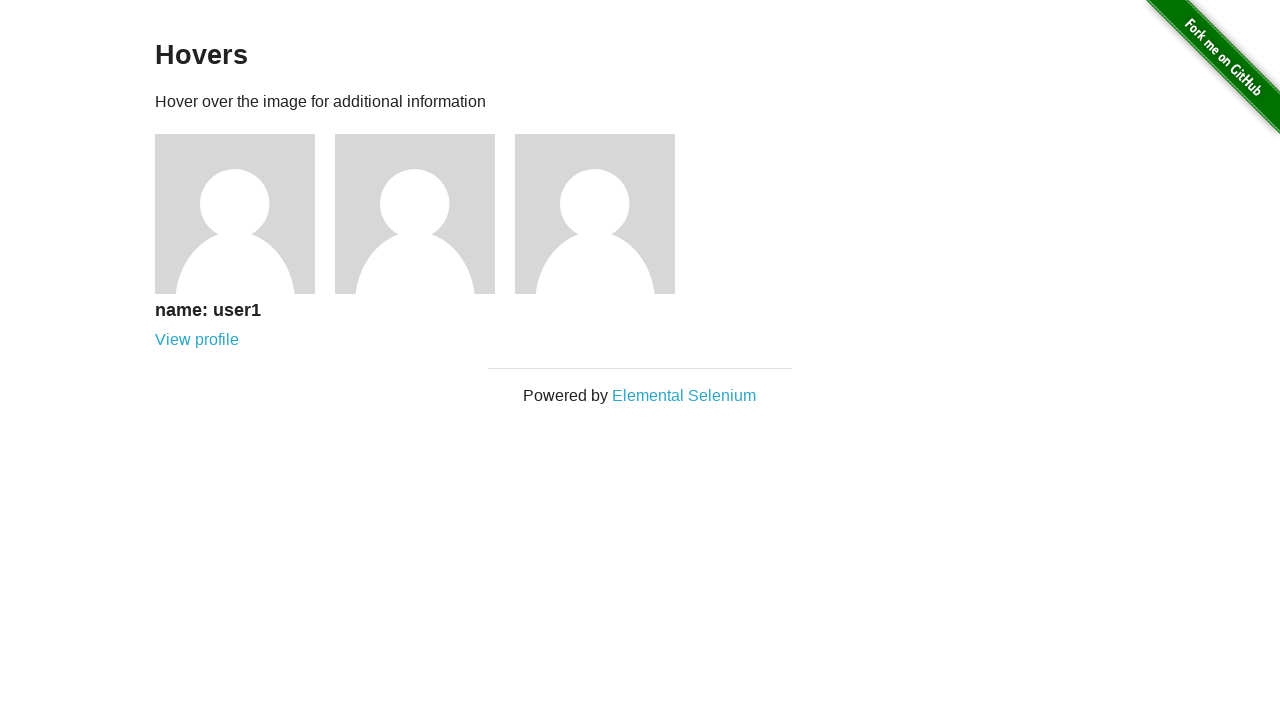